Fills out a NoobHunter Google Form with a Twitch clip link and streamer name, then submits the form and waits for confirmation.

Starting URL: https://docs.google.com/forms/d/e/1FAIpQLSeAy0TWyWvodfDTpZFaIICAE54XYHuACvPVbBDuiQg_VAu8vg/viewform

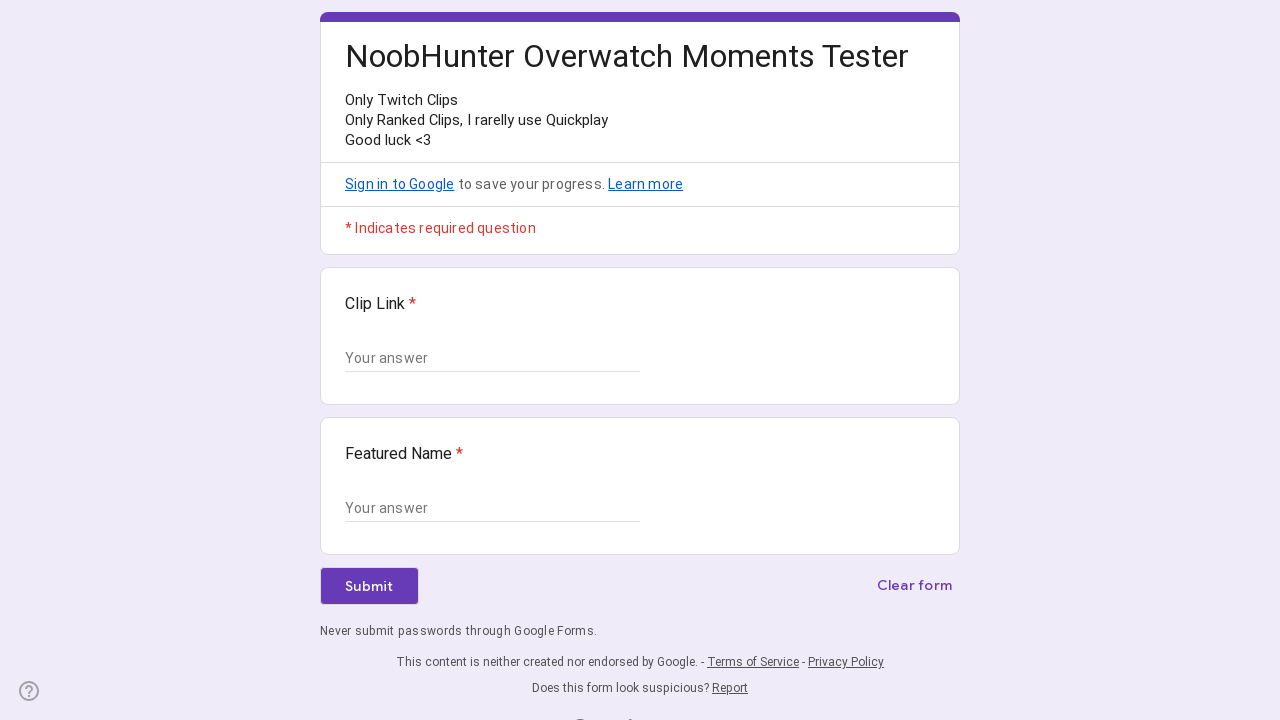

Clip Link question field loaded
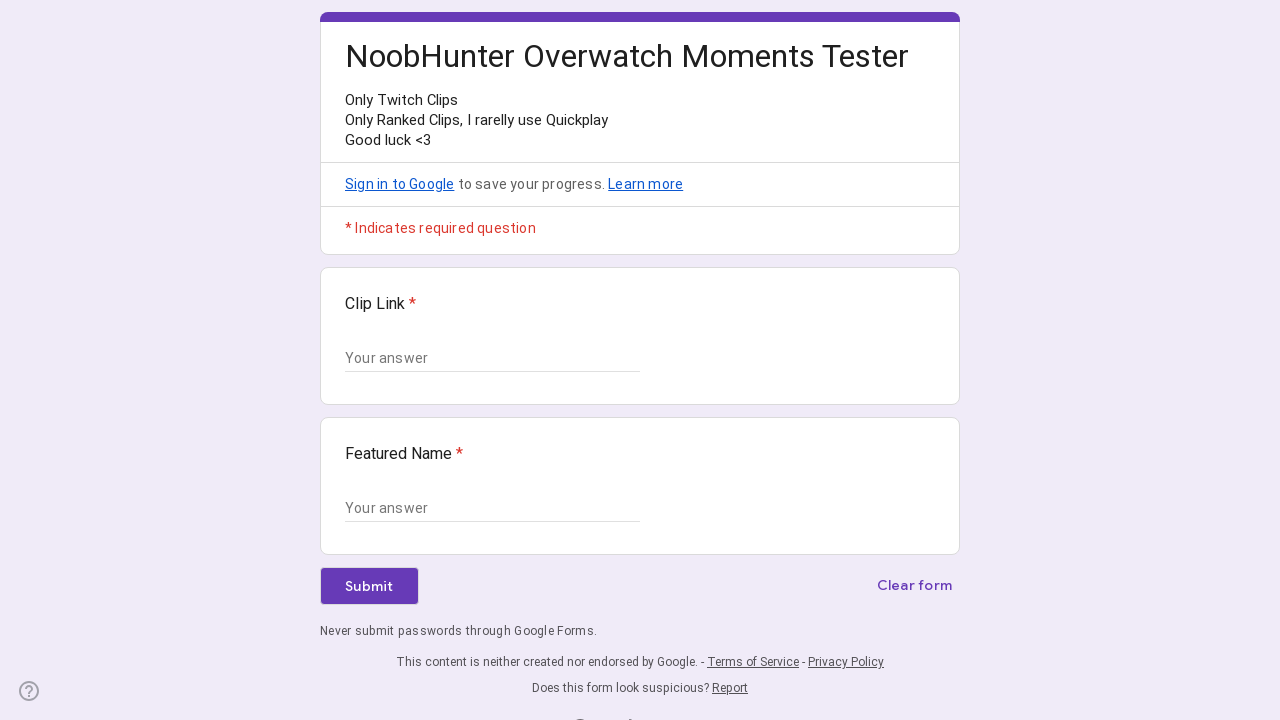

Filled Clip Link input field with Twitch clip URL on xpath=//div[contains(@data-params, 'Clip Link')] >> input
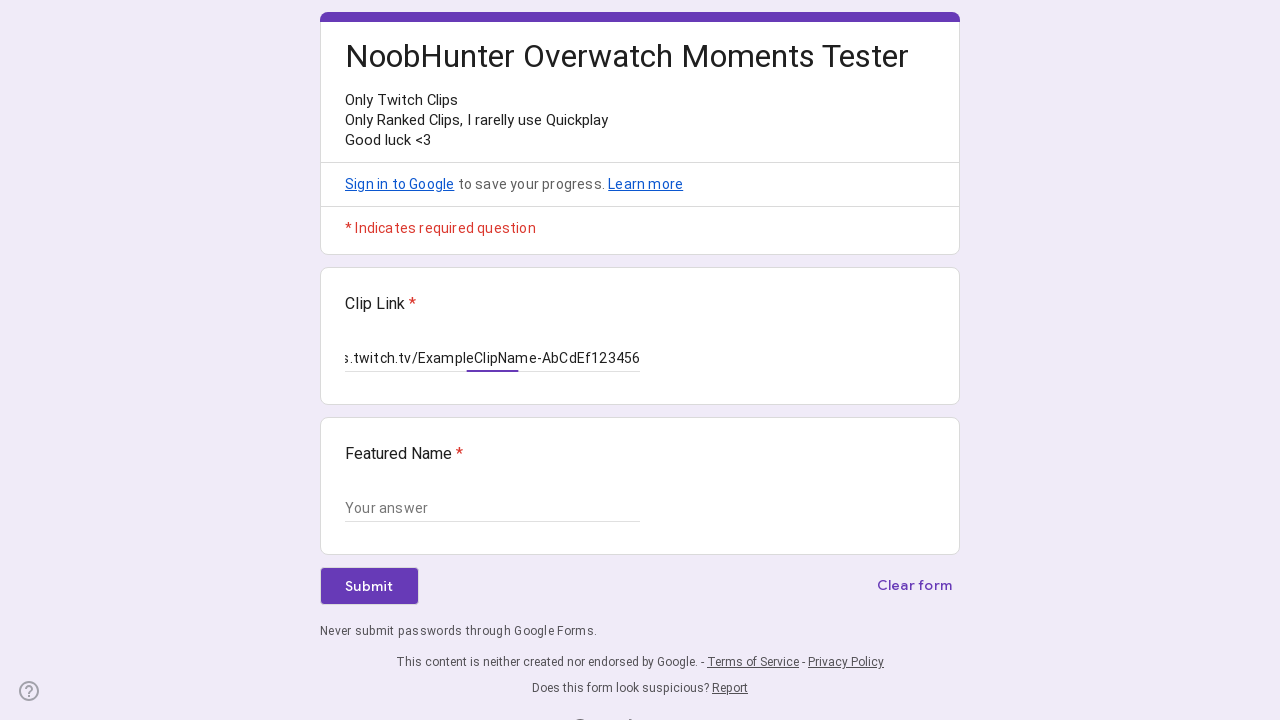

Featured Name question field loaded
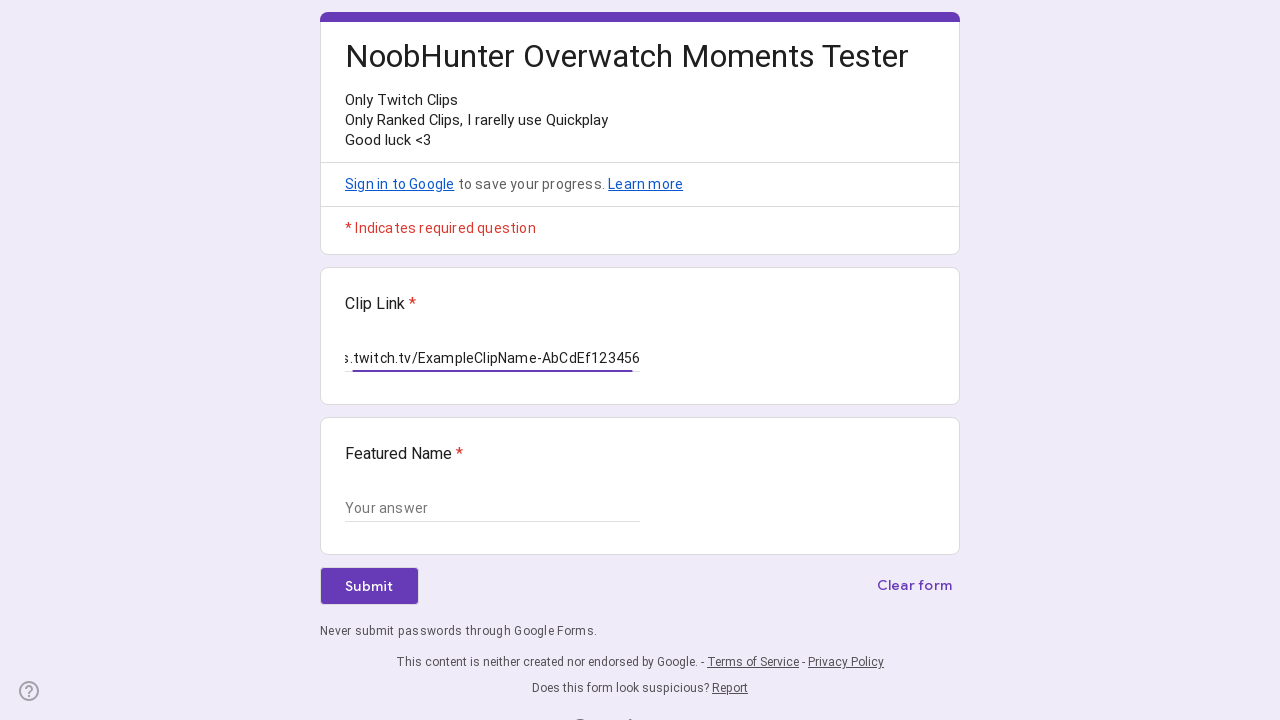

Filled Featured Name input field with 'StreamerTestName42' on xpath=//div[contains(@data-params, 'Featured Name')] >> input
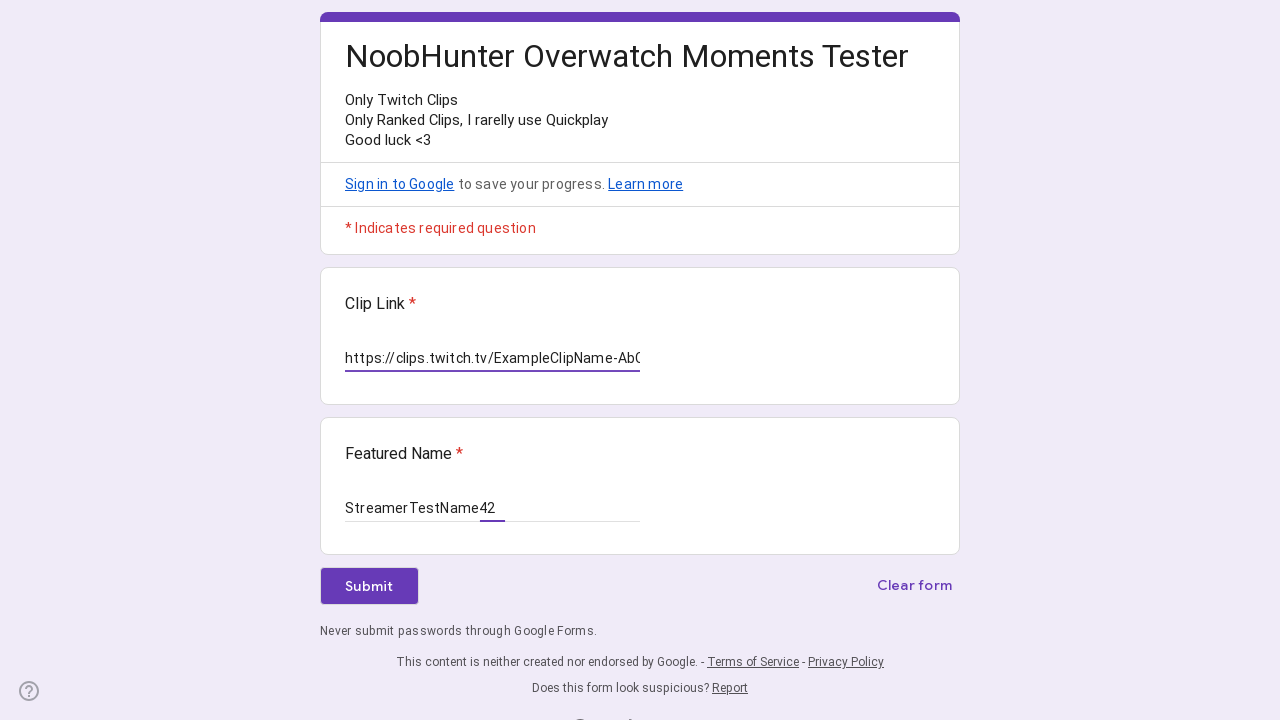

Clicked Submit button to submit form at (369, 586) on xpath=//span[text()='Submit']
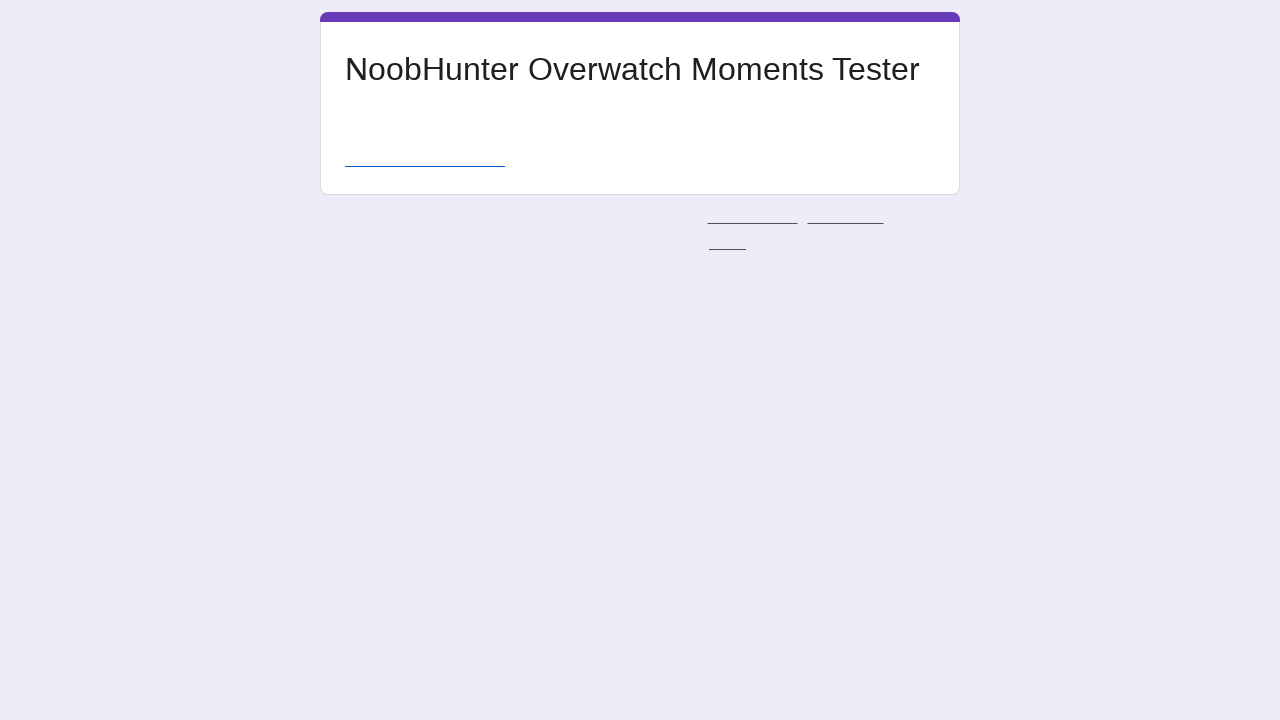

Form submission confirmed - 'Submit another response' message displayed
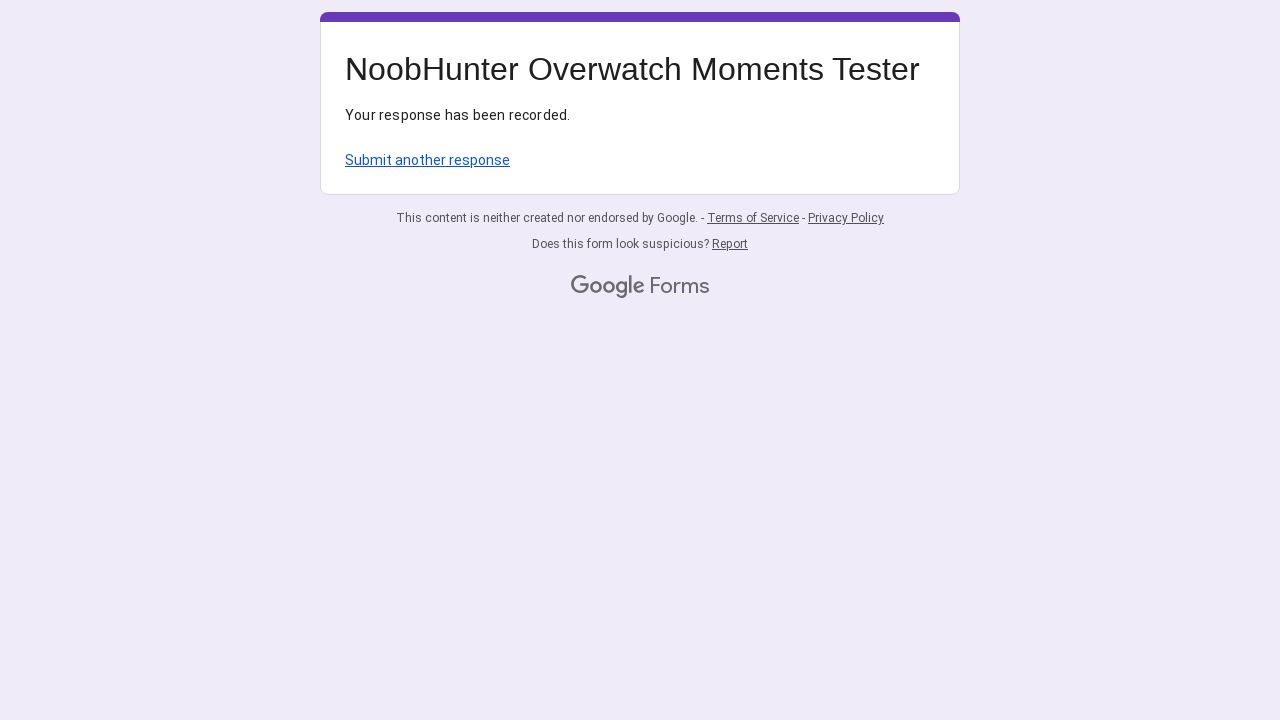

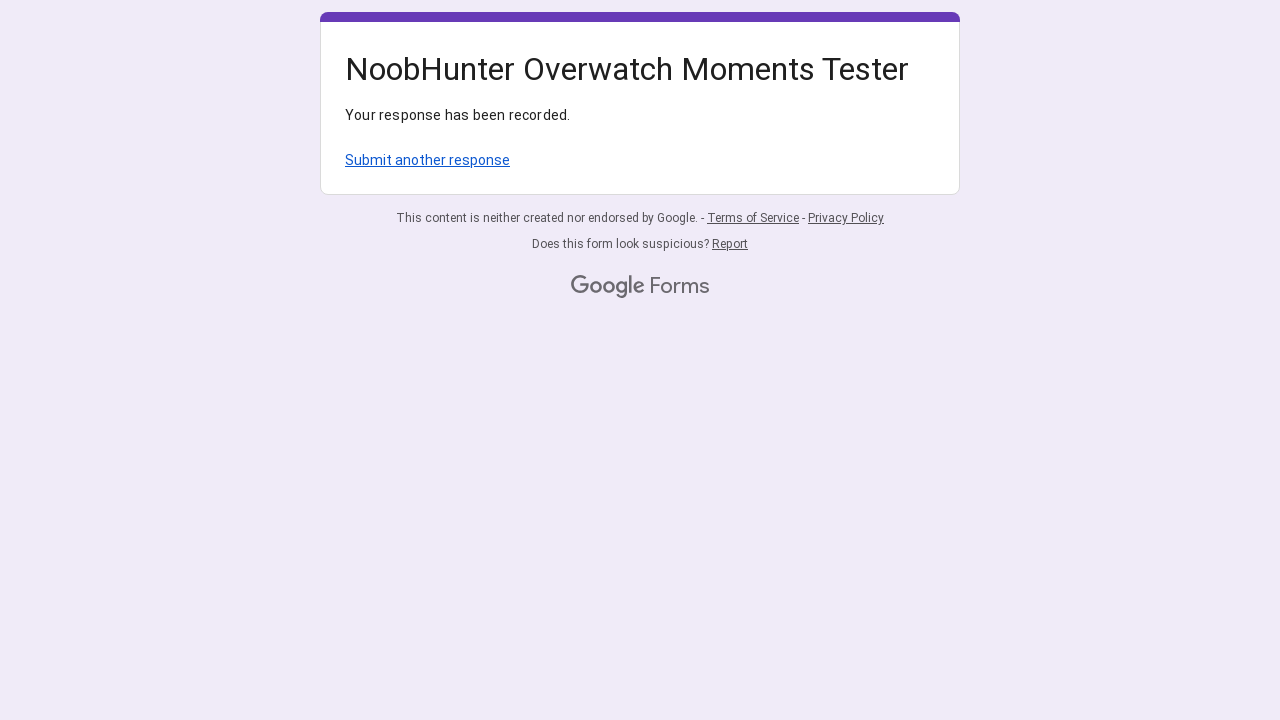